Tests adding multiple elements by clicking Add Element button three times

Starting URL: https://the-internet.herokuapp.com/

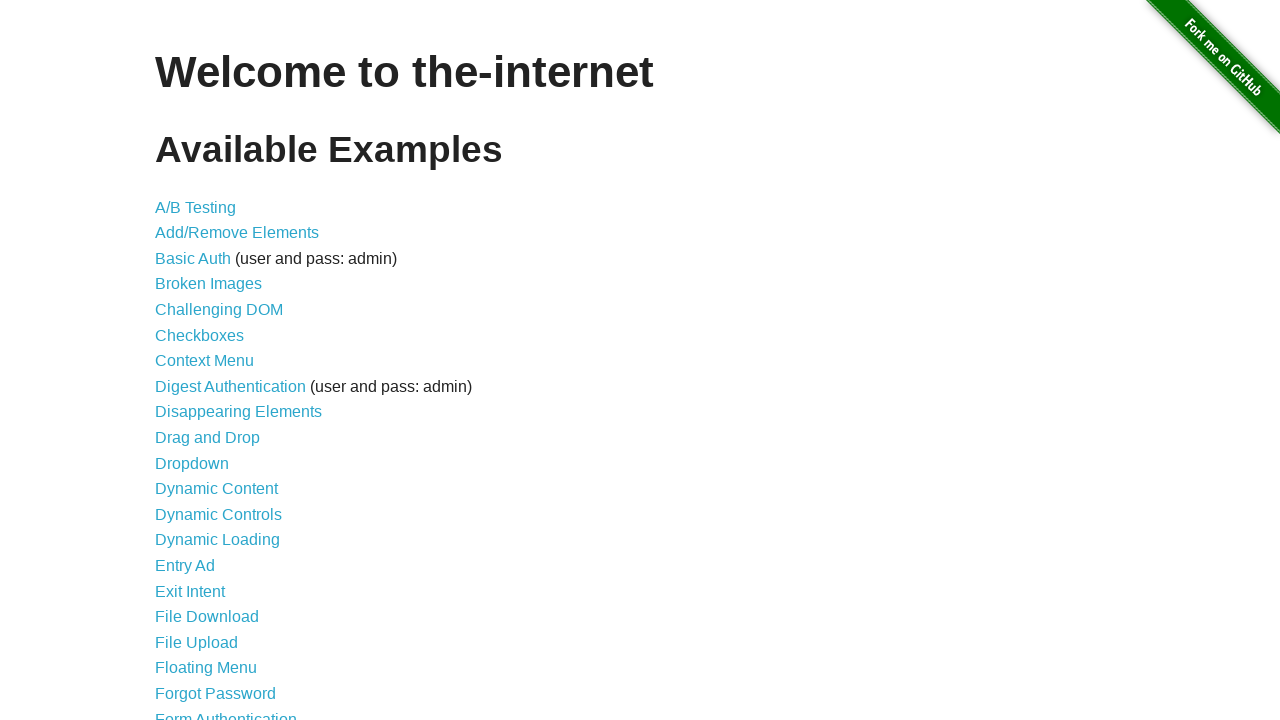

Clicked on Add/Remove Elements link at (237, 233) on a[href='/add_remove_elements/']
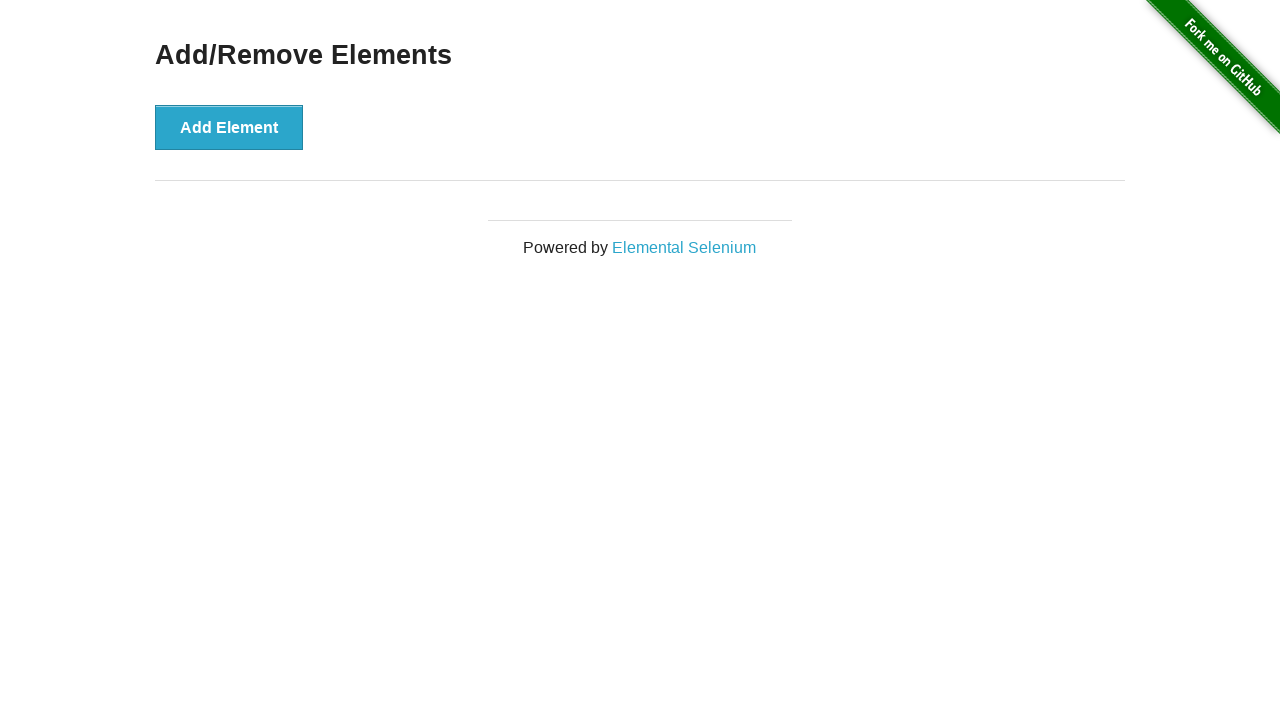

Clicked Add Element button (1st click) at (229, 127) on button[onclick='addElement()']
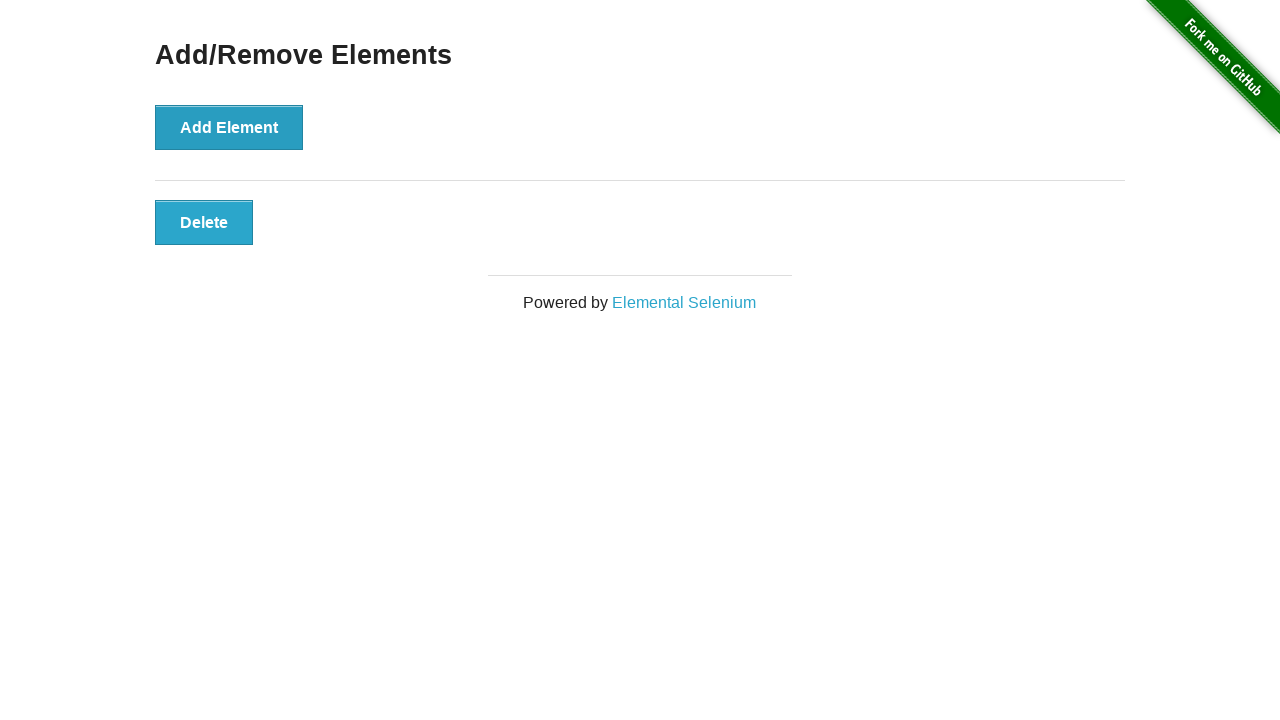

Clicked Add Element button (2nd click) at (229, 127) on button[onclick='addElement()']
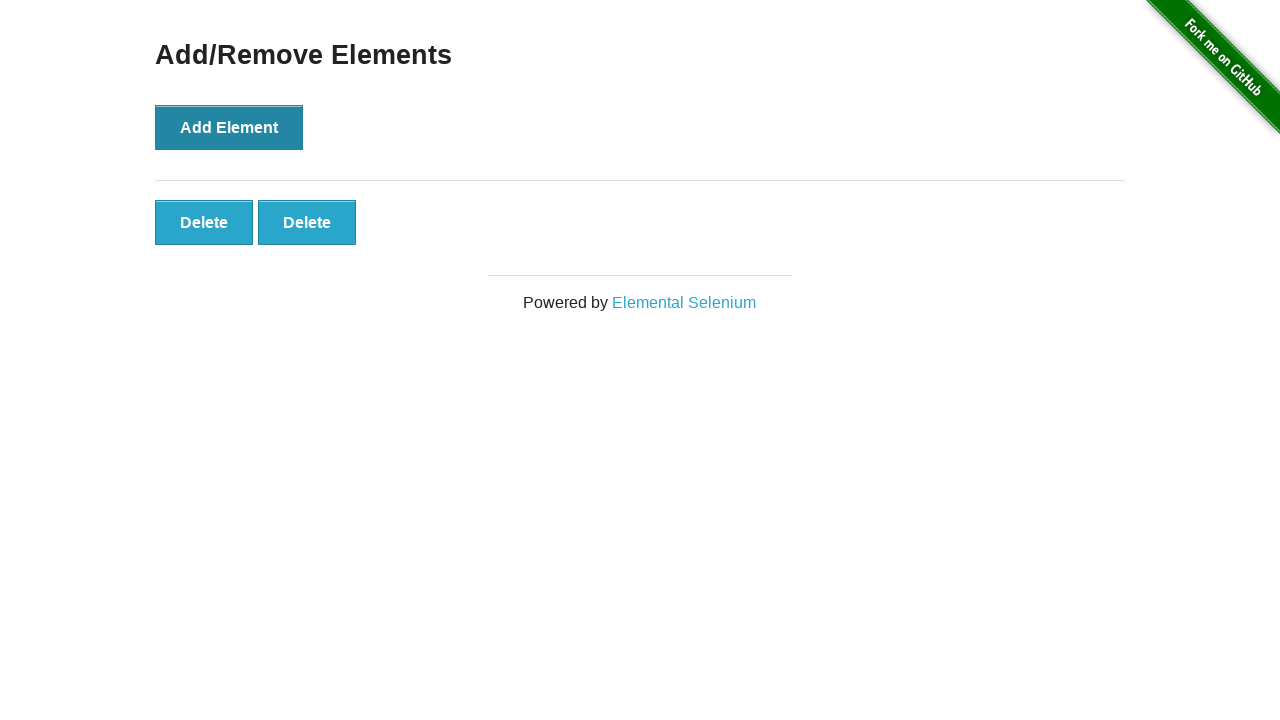

Clicked Add Element button (3rd click) at (229, 127) on button[onclick='addElement()']
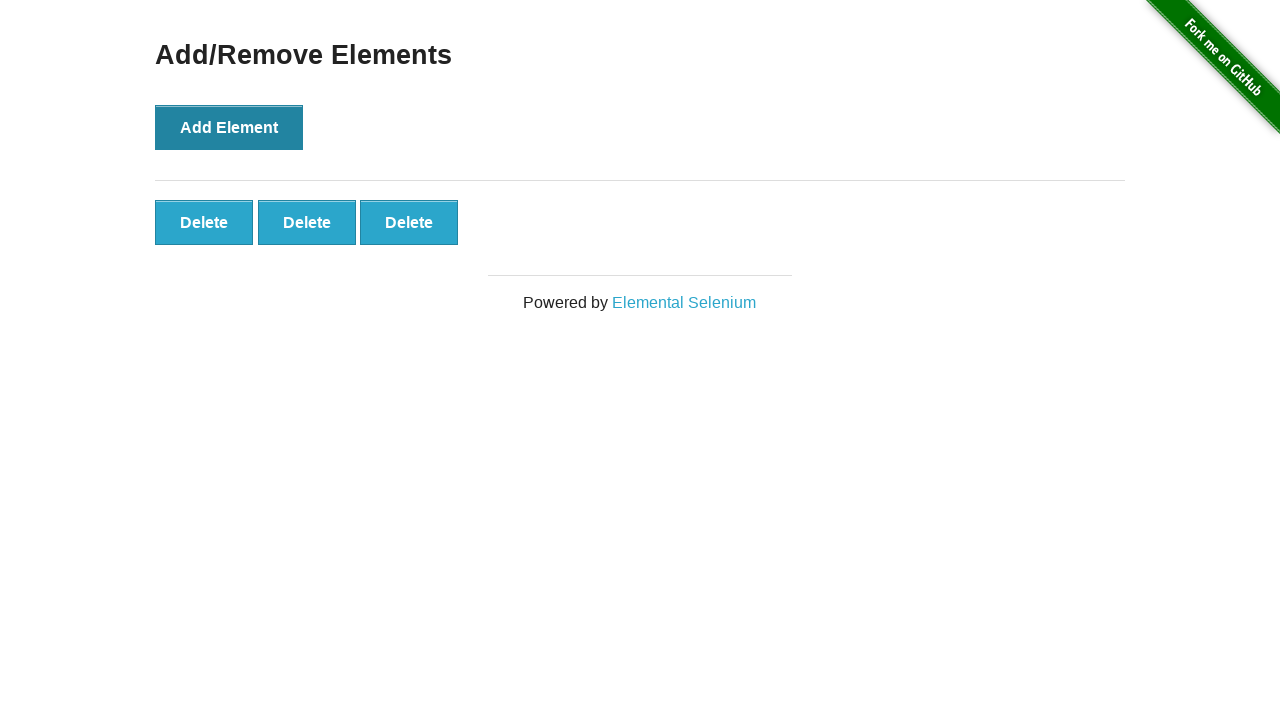

Verified three delete buttons are present
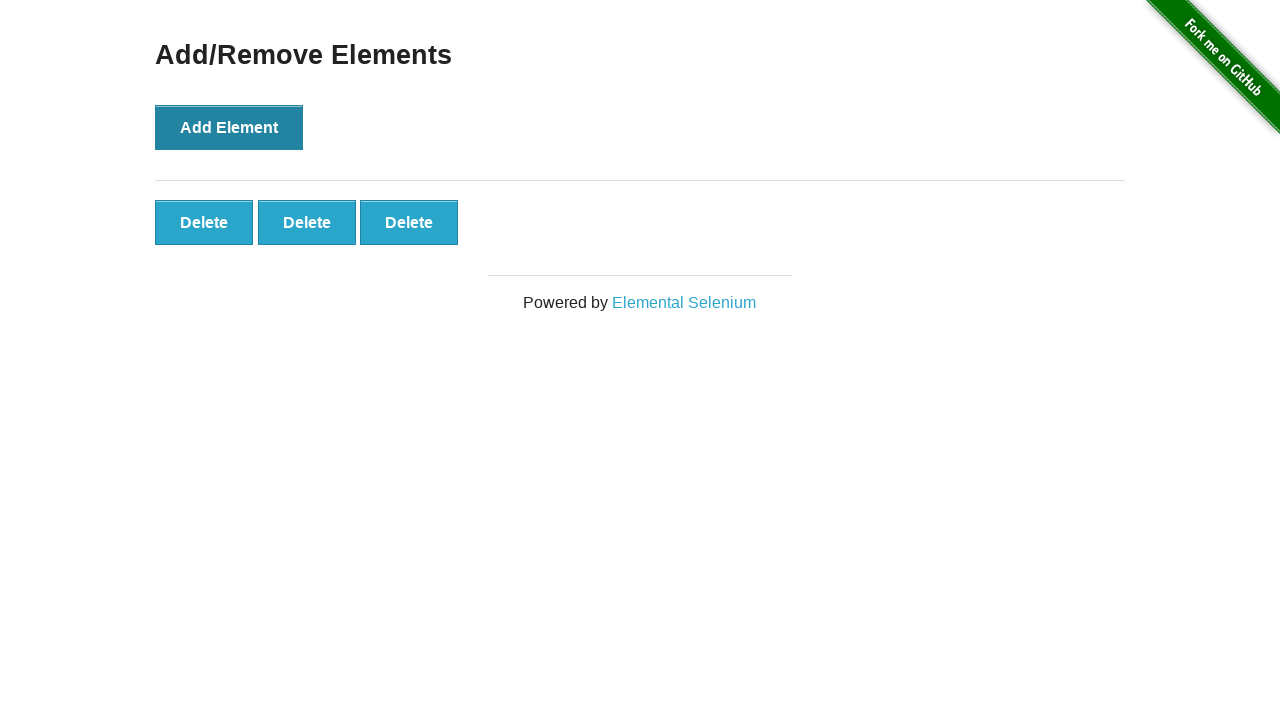

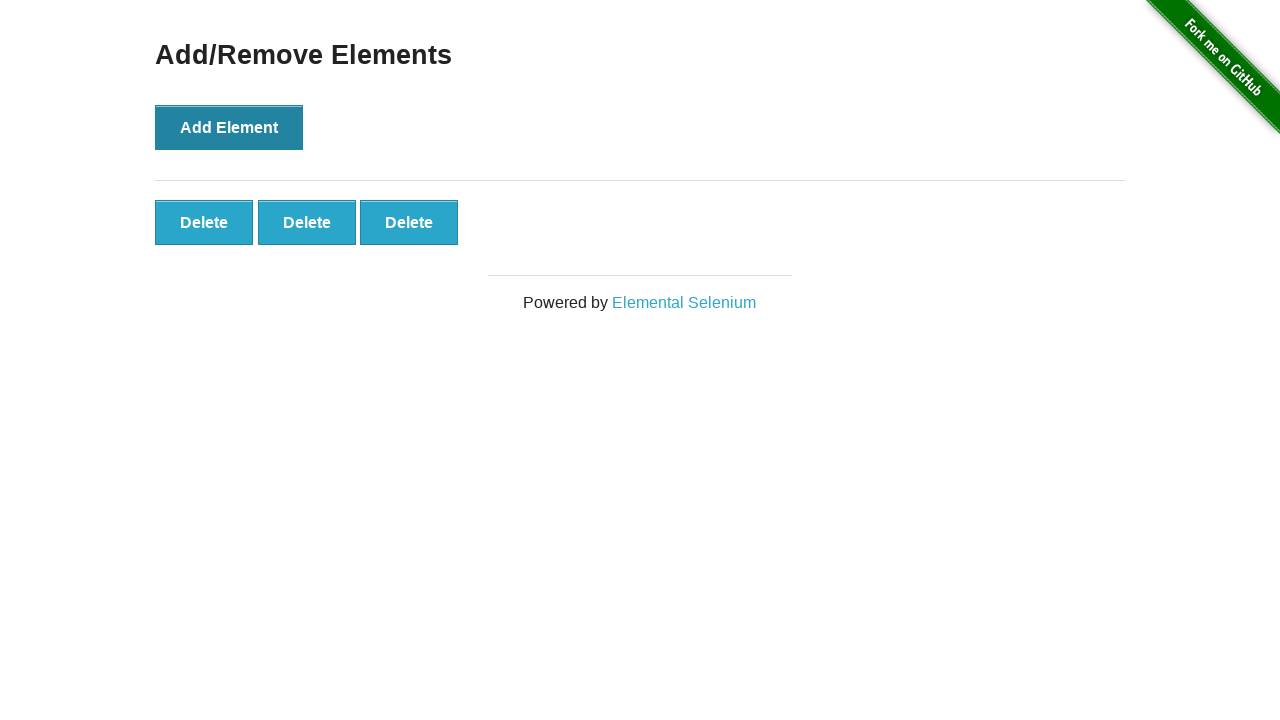